Tests adding specific vegetables (Cucumber, Brocolli, Beetroot) to cart on a grocery shopping practice website by iterating through products and clicking "Add to cart" for matching items

Starting URL: https://rahulshettyacademy.com/seleniumPractise/

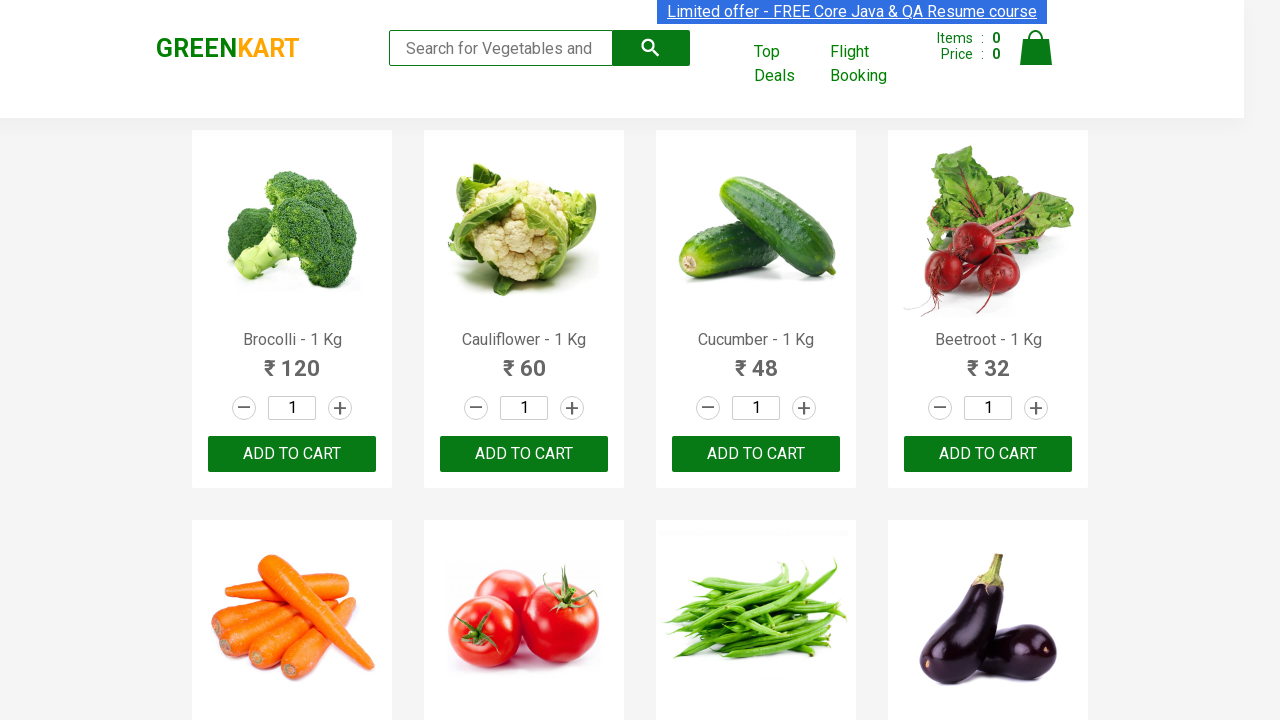

Waited for product names to load on the page
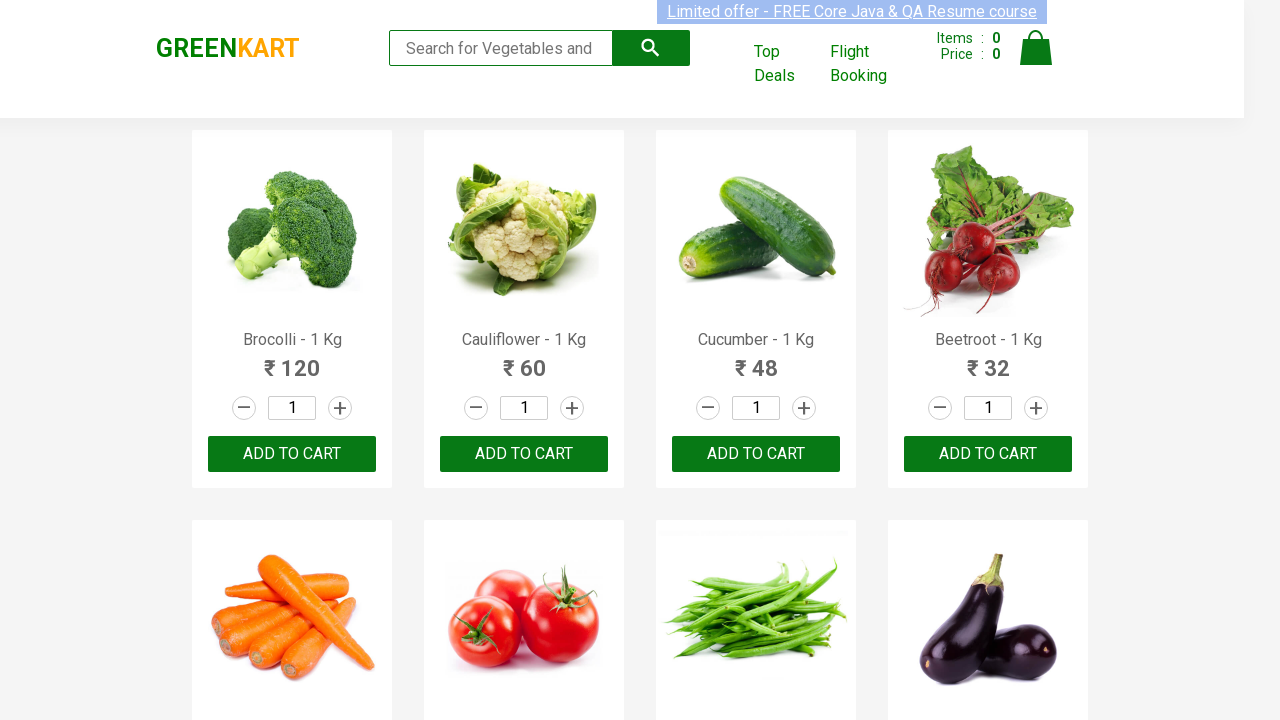

Retrieved all product name elements from the page
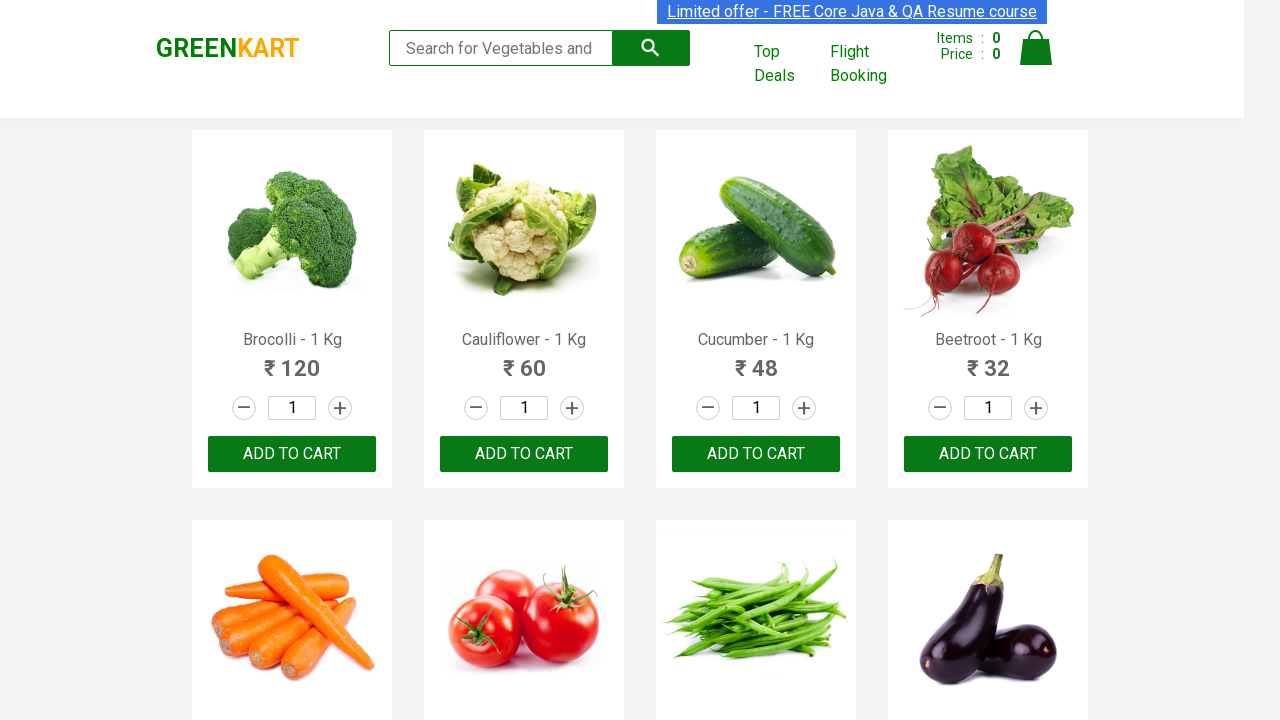

Added 'Brocolli' to cart (1/3 items)
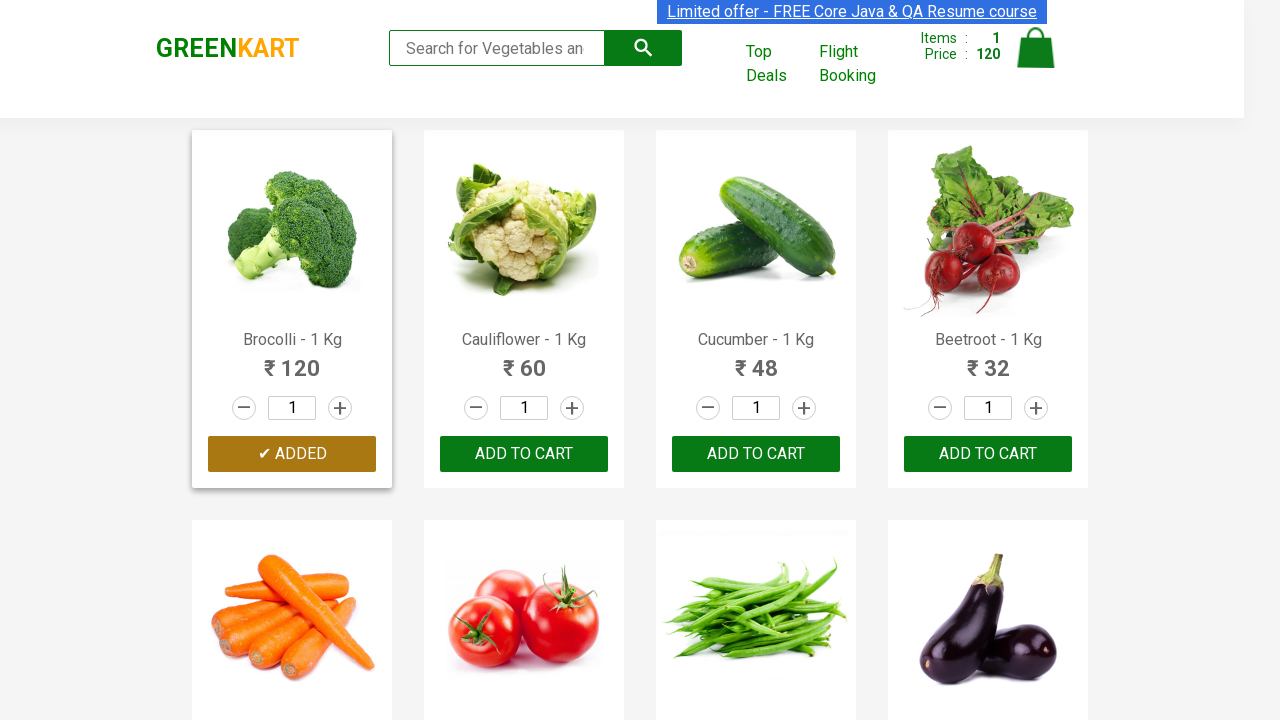

Added 'Cucumber' to cart (2/3 items)
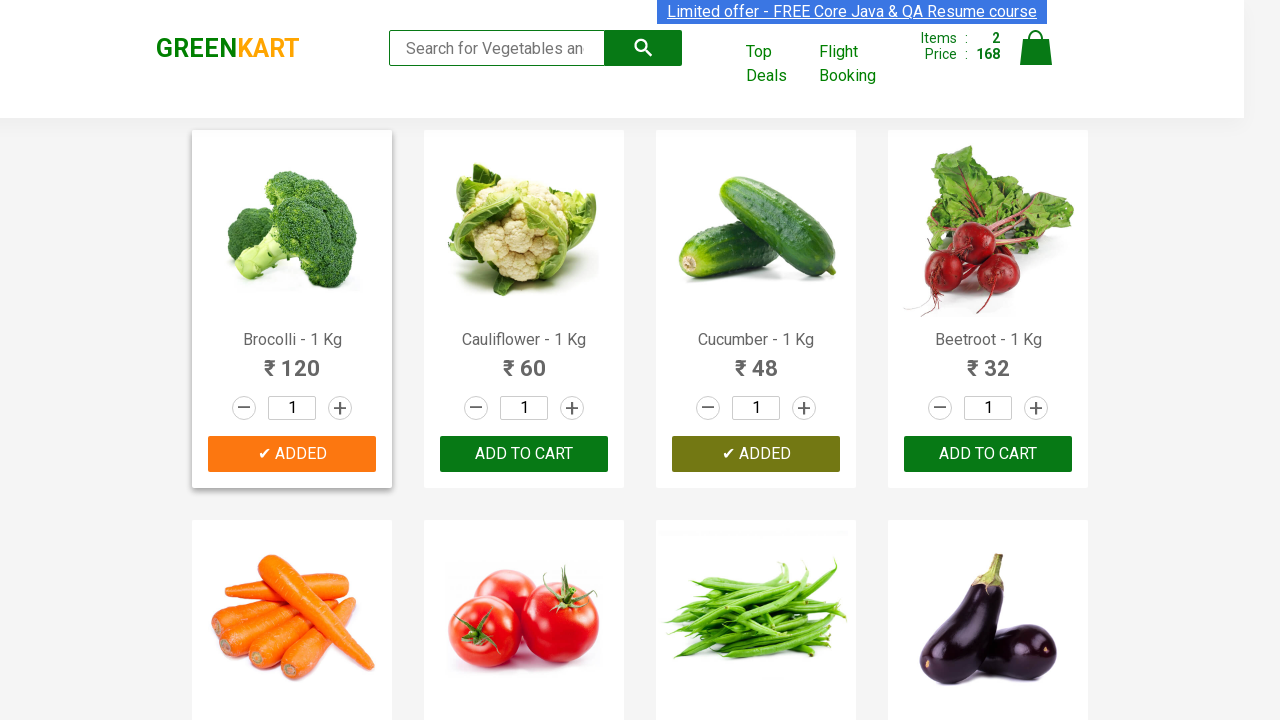

Added 'Beetroot' to cart (3/3 items)
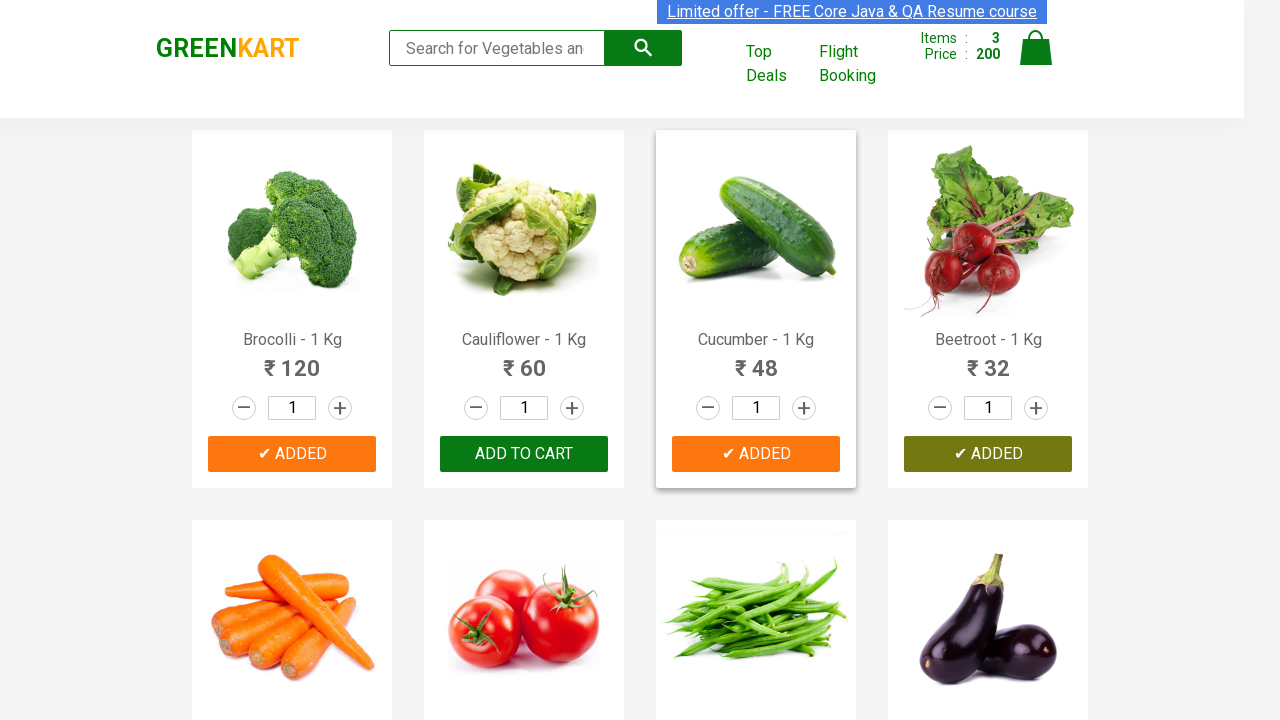

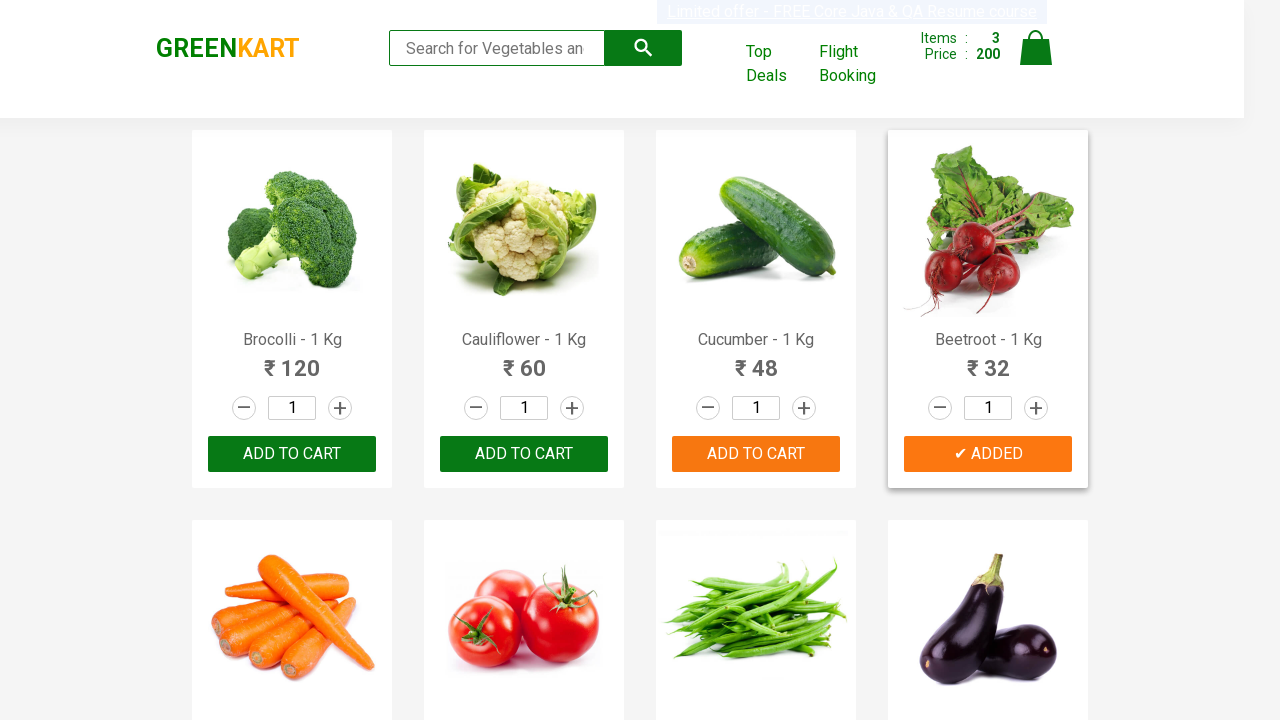